Tests clicking the overview menu link on the Redmine project management website

Starting URL: https://www.redmine.org/

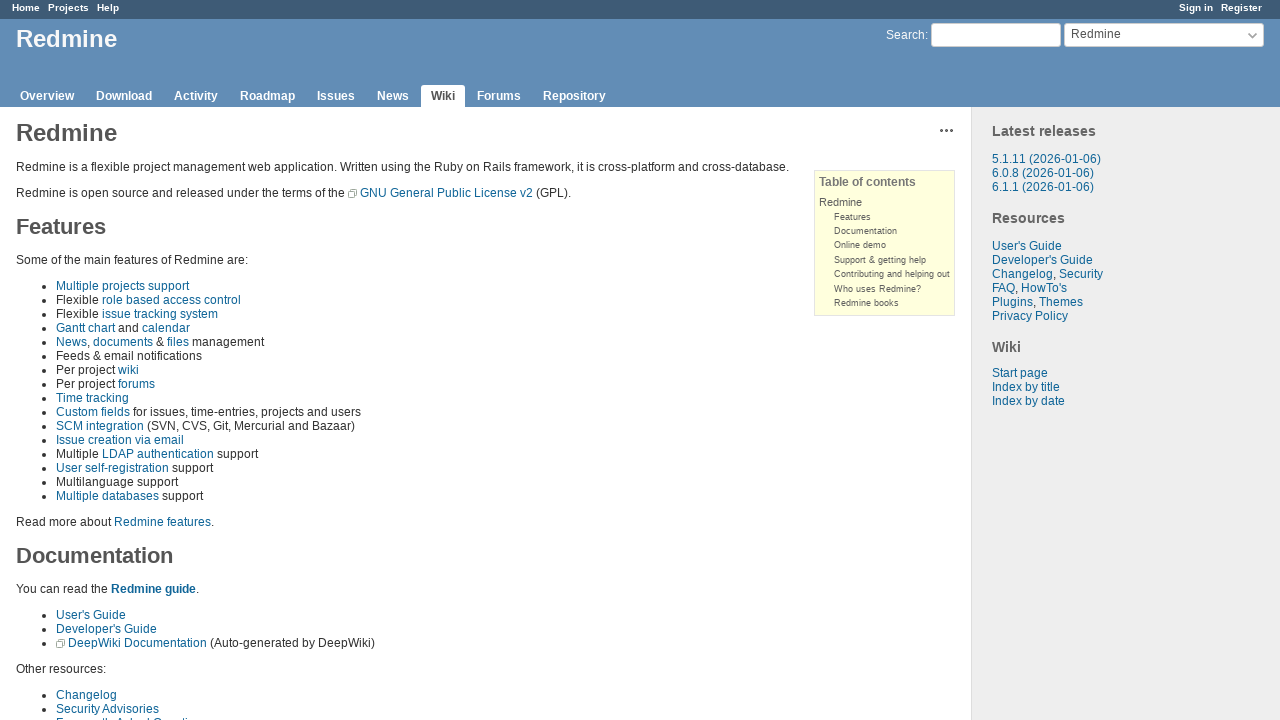

Clicked the overview menu link on Redmine project management website at (47, 96) on a.overview
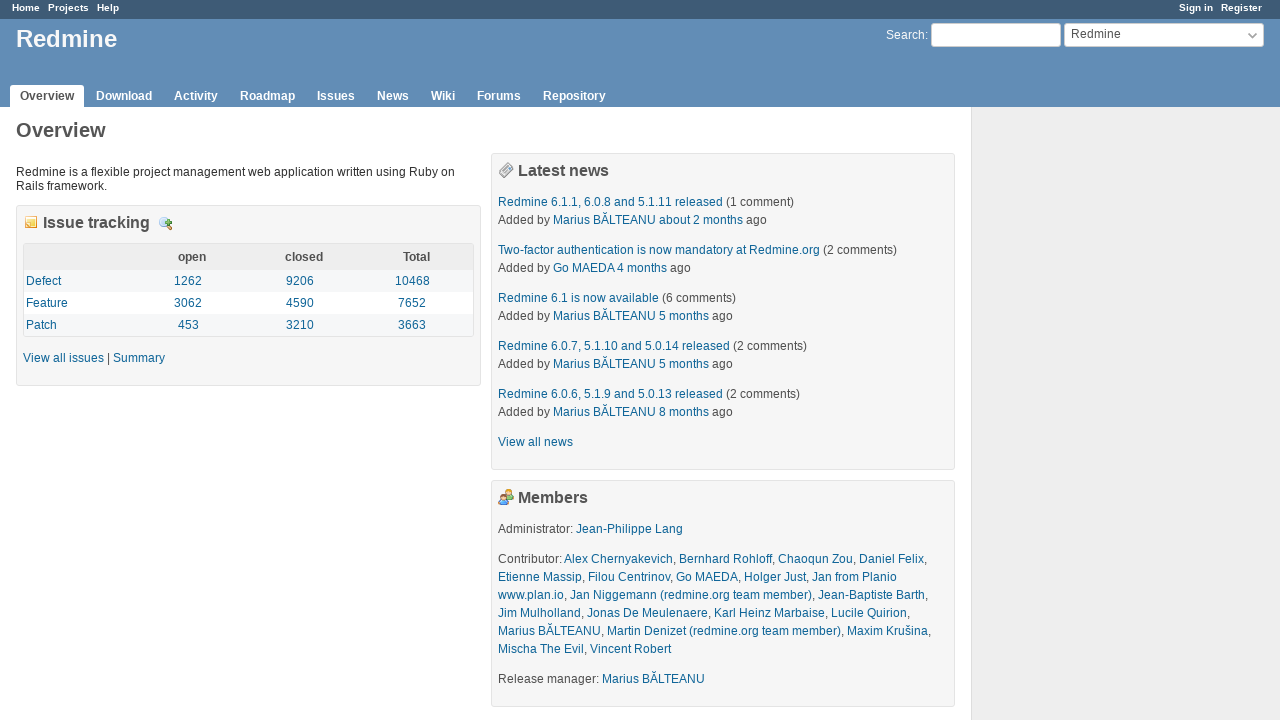

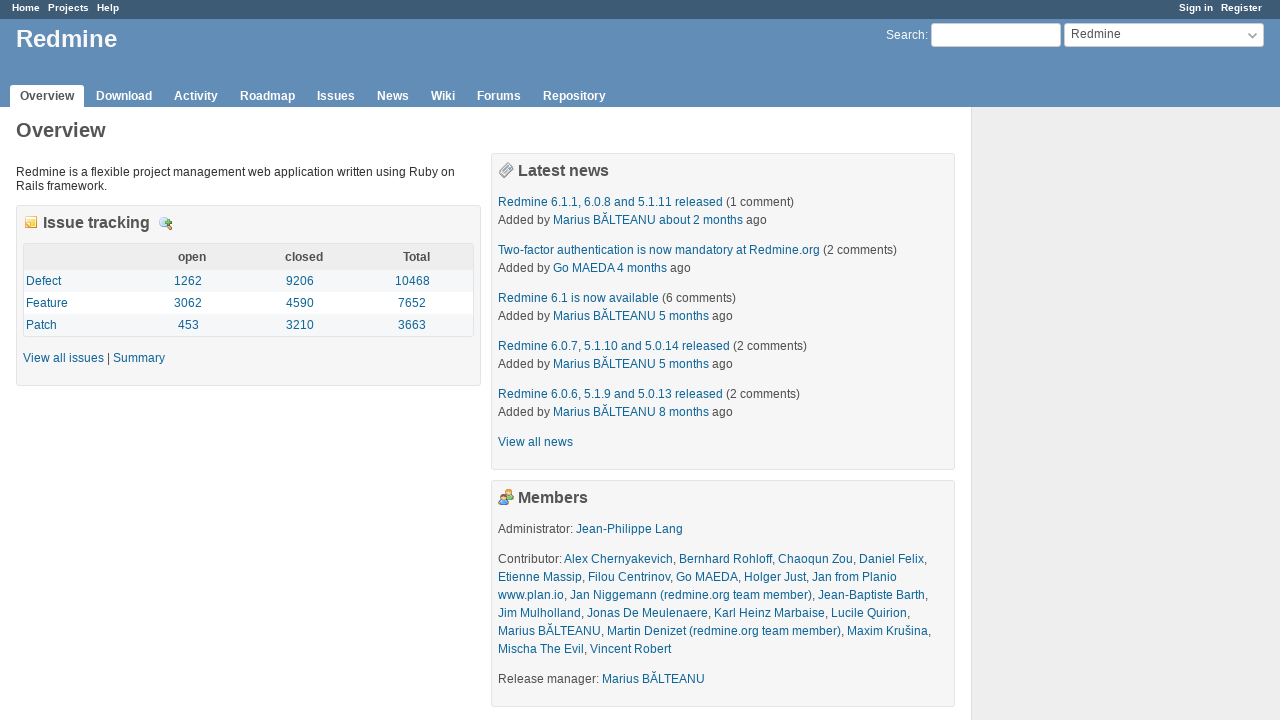